Tests different types of JavaScript alerts (simple, confirm, and prompt) by triggering each alert type and interacting with them appropriately

Starting URL: https://www.hyrtutorials.com/p/alertsdemo.html

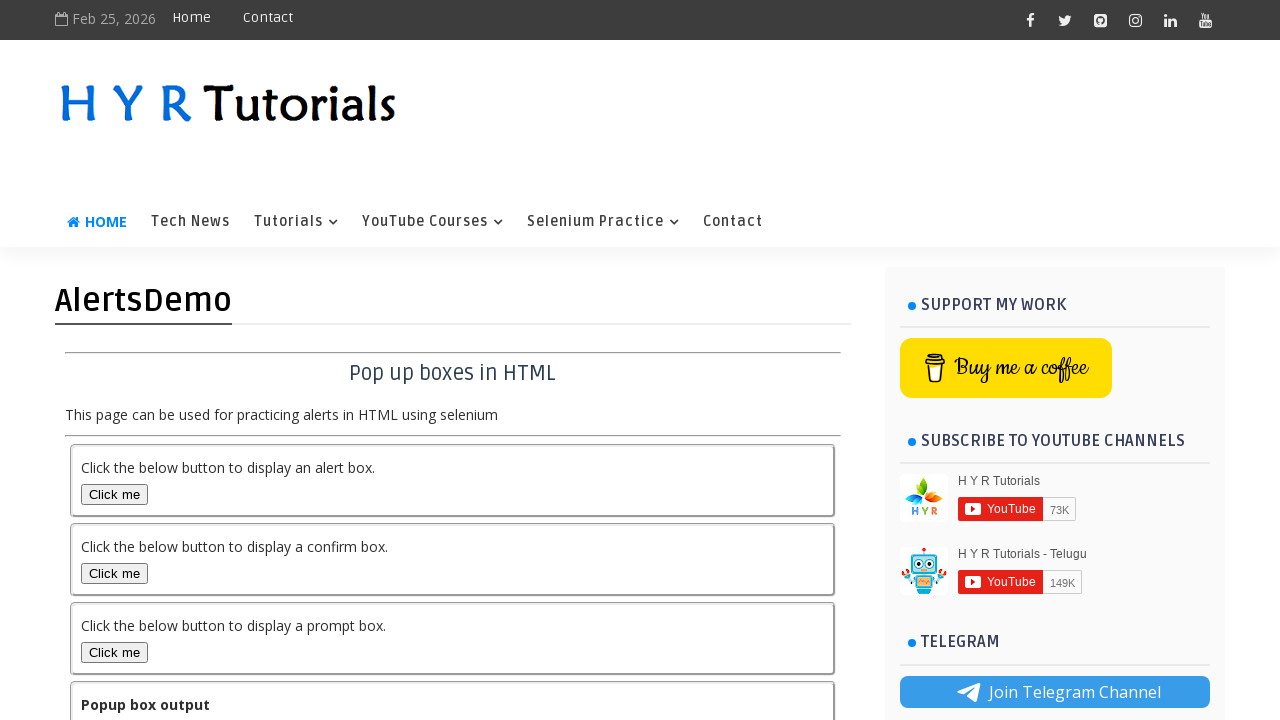

Clicked alert box button to trigger simple alert at (114, 494) on #alertBox
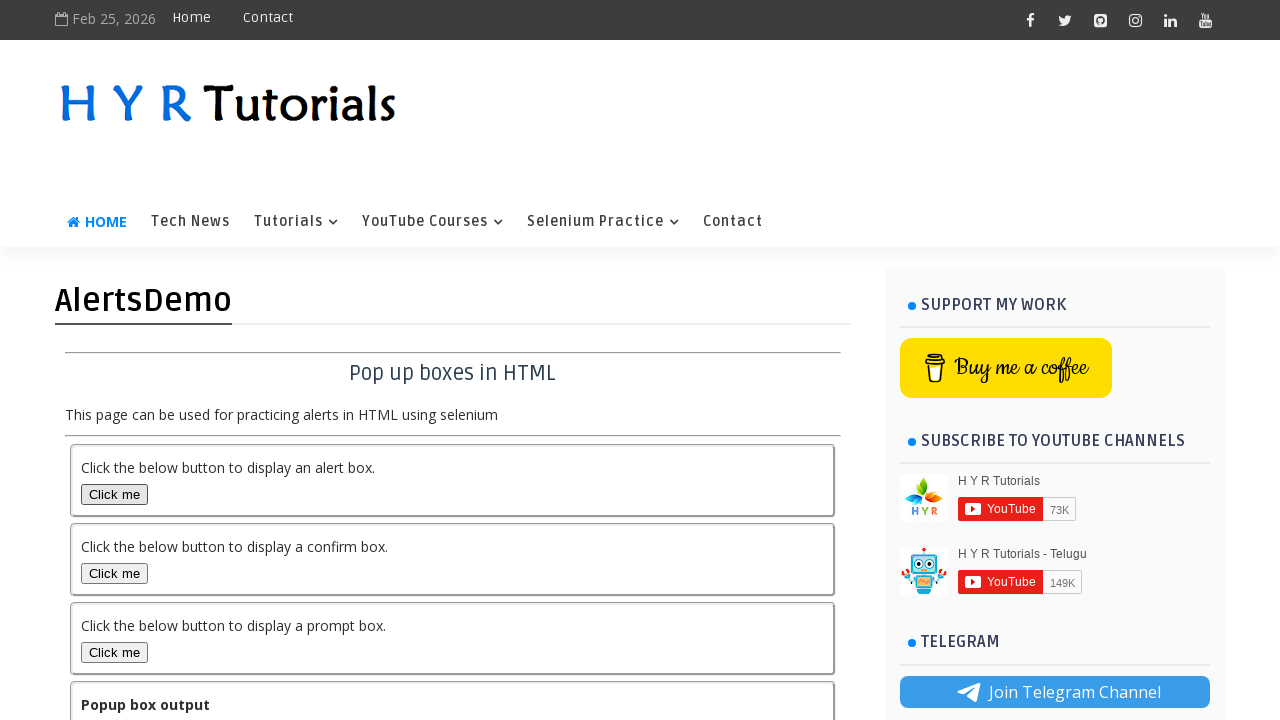

Set up dialog handler to accept simple alert
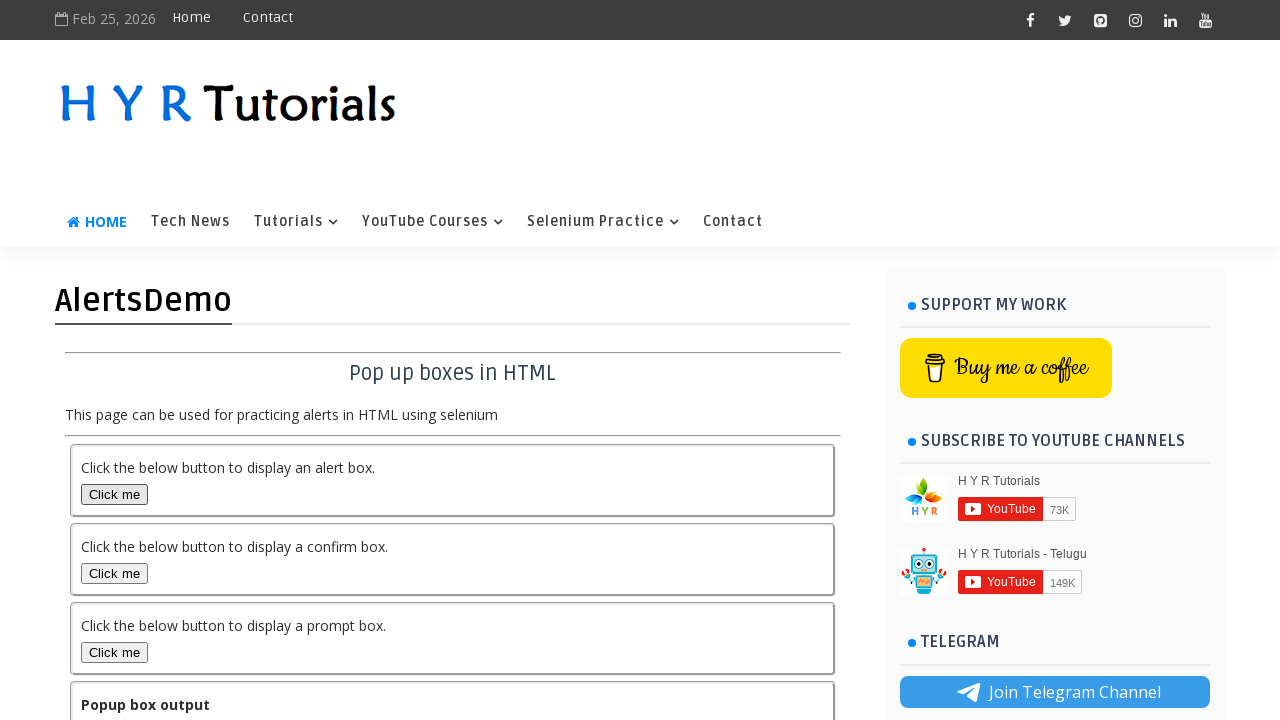

Verified output element appeared after simple alert
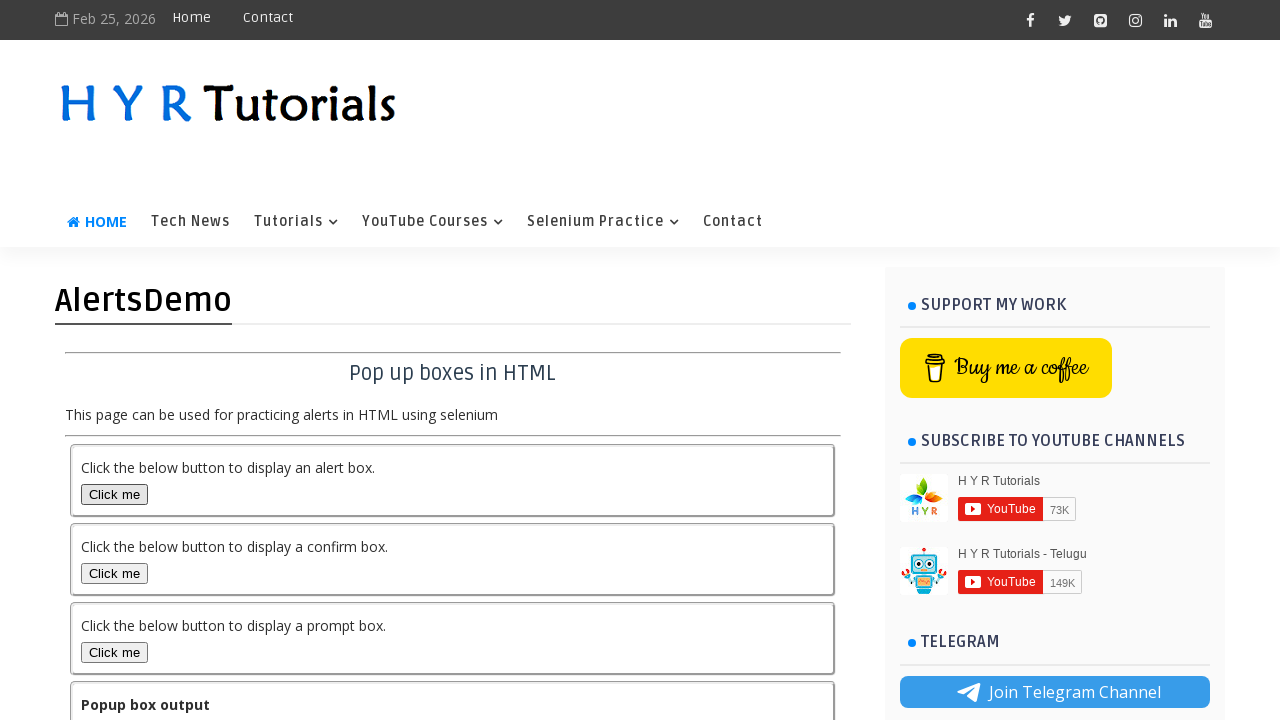

Clicked confirm box button to trigger confirm alert at (114, 573) on #confirmBox
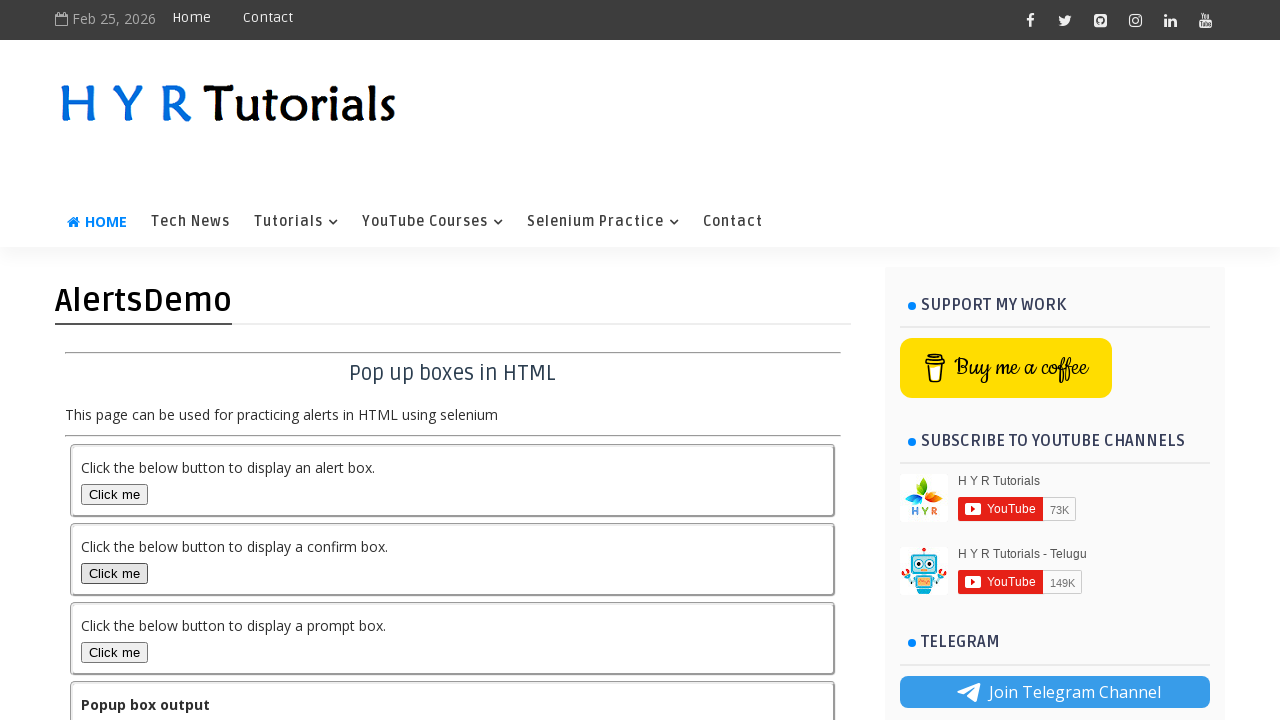

Set up dialog handler to dismiss confirm alert
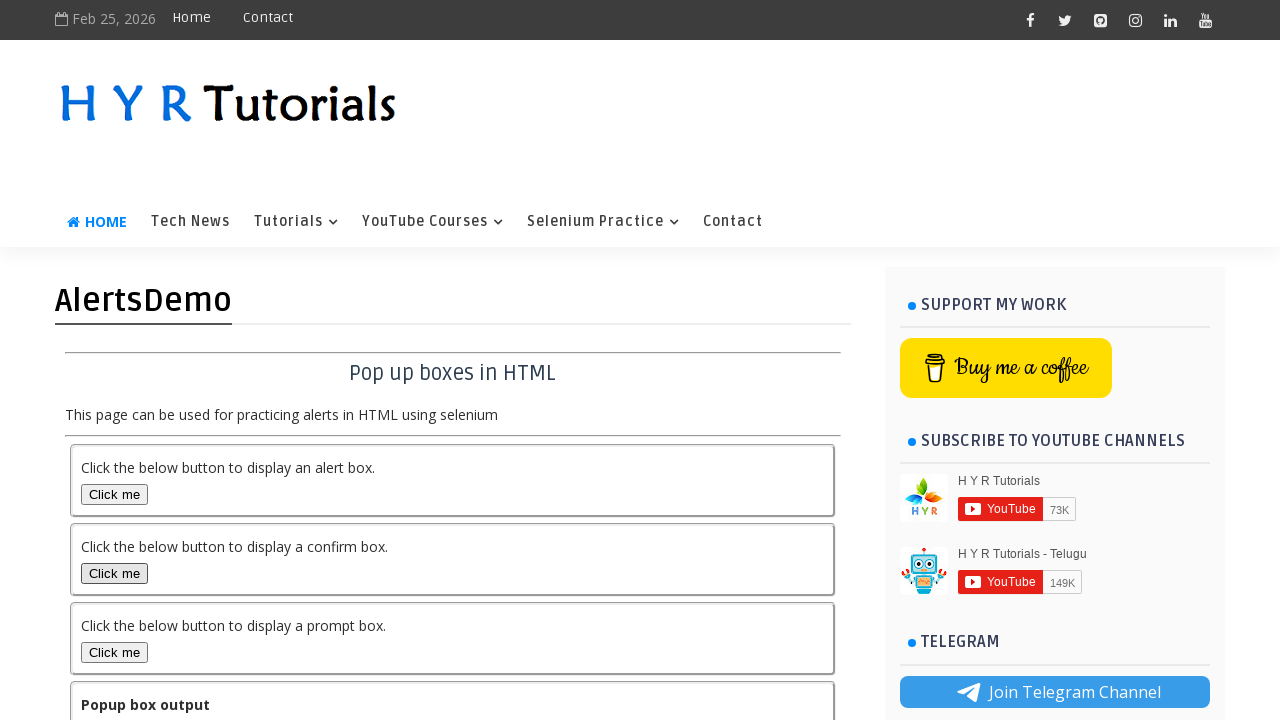

Verified output element appeared after dismissing confirm alert
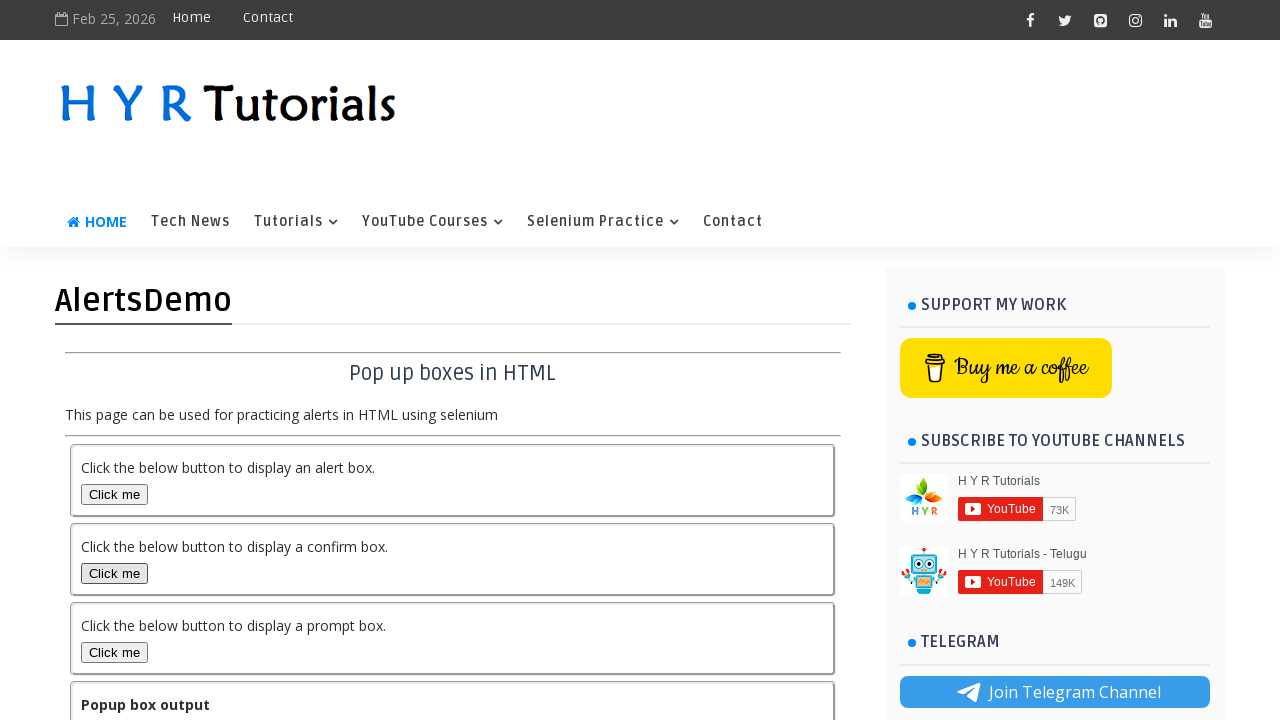

Set up dialog handler to accept prompt alert with text 'Gemini'
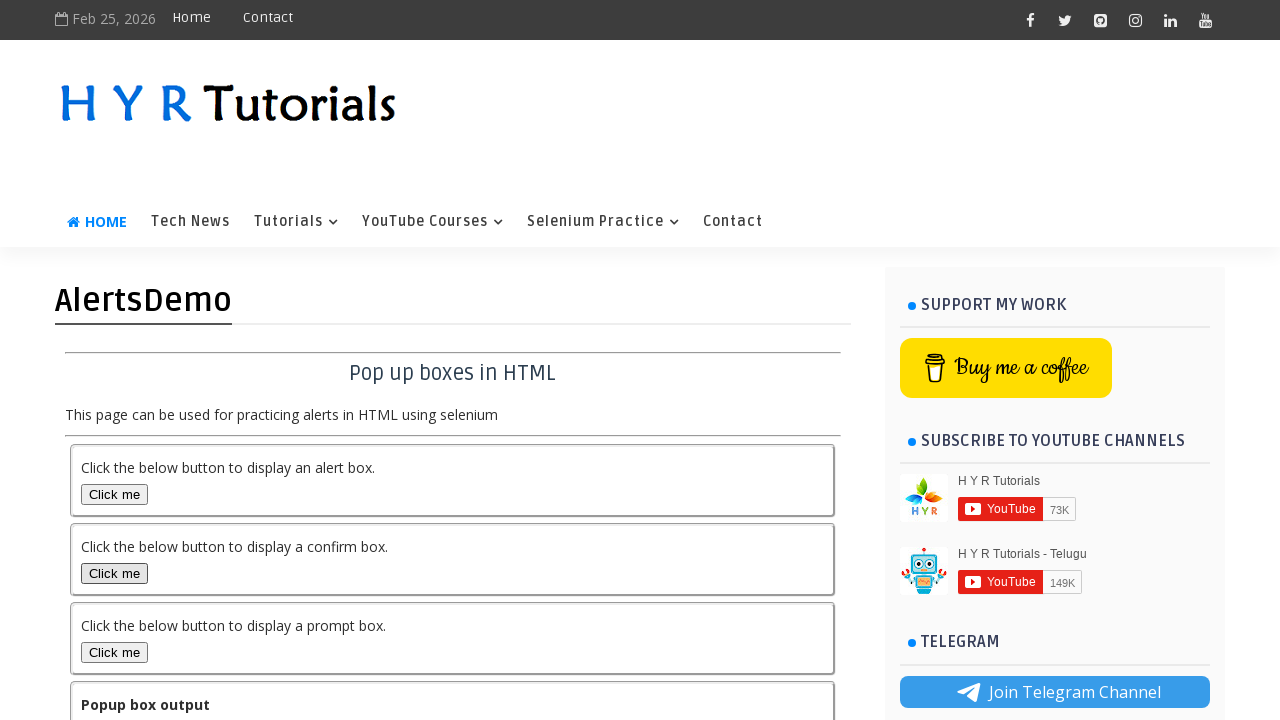

Clicked prompt box button to trigger prompt alert at (114, 652) on #promptBox
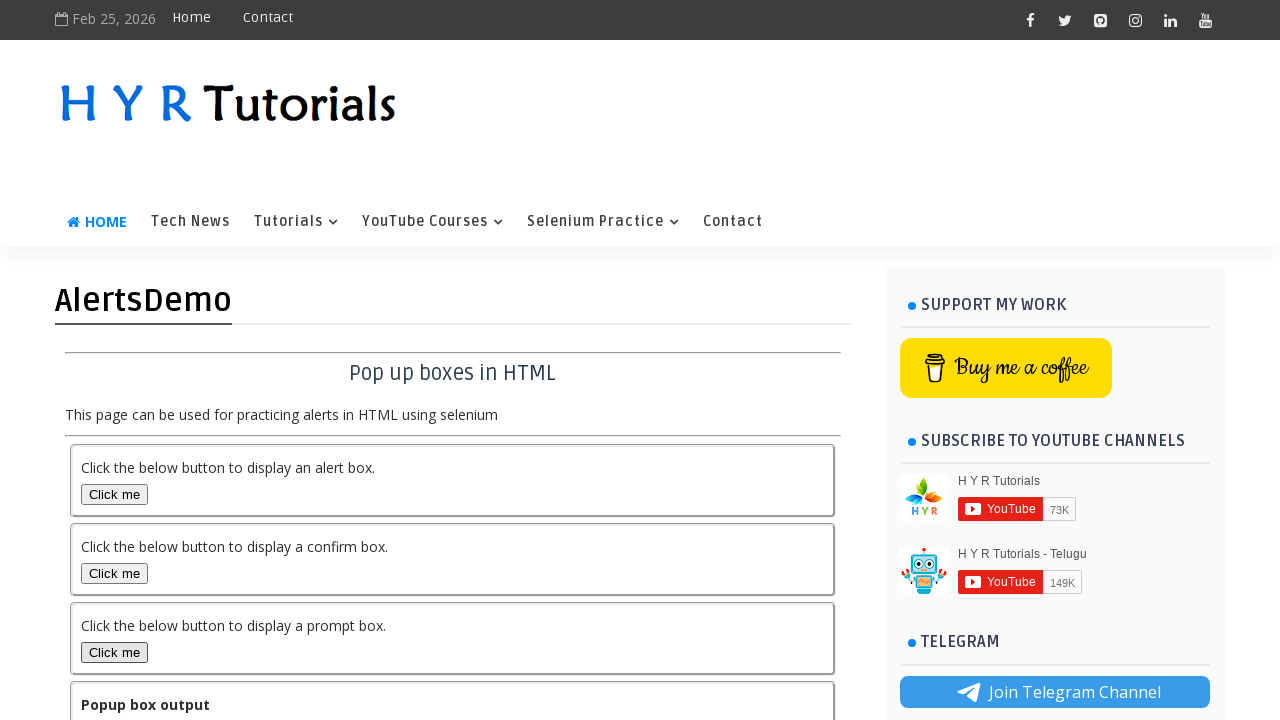

Verified output element appeared after responding to prompt alert
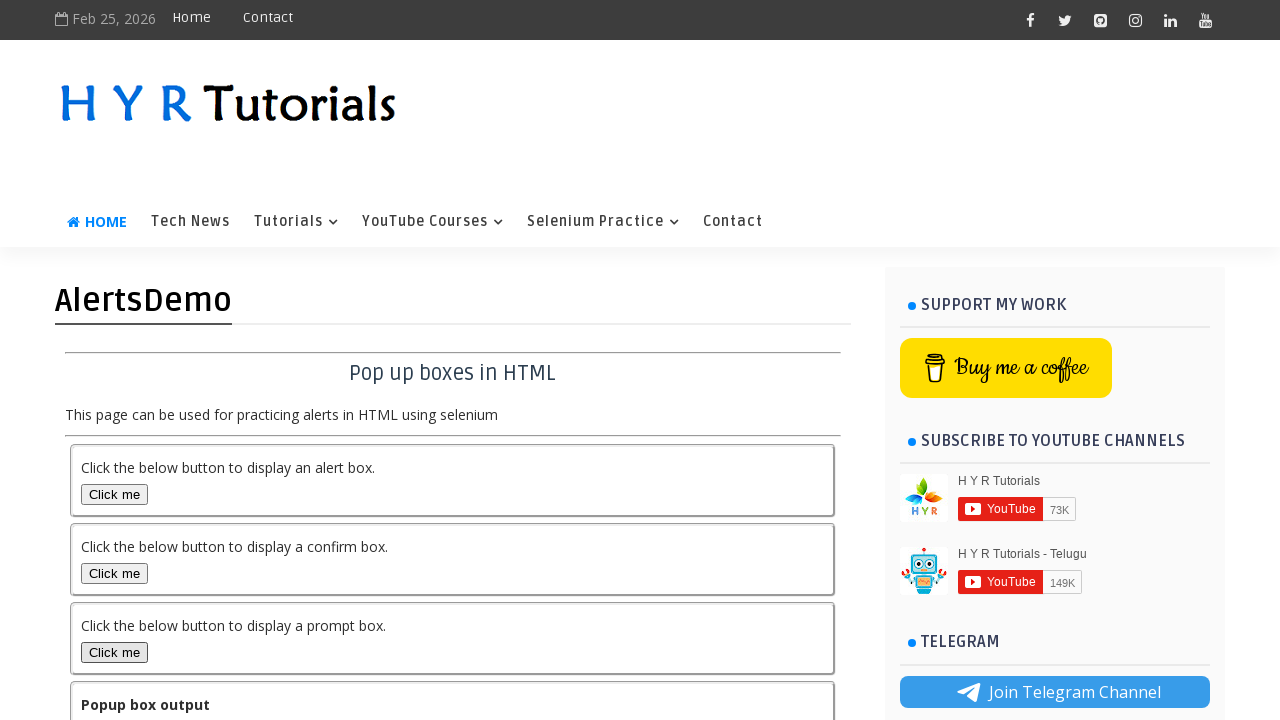

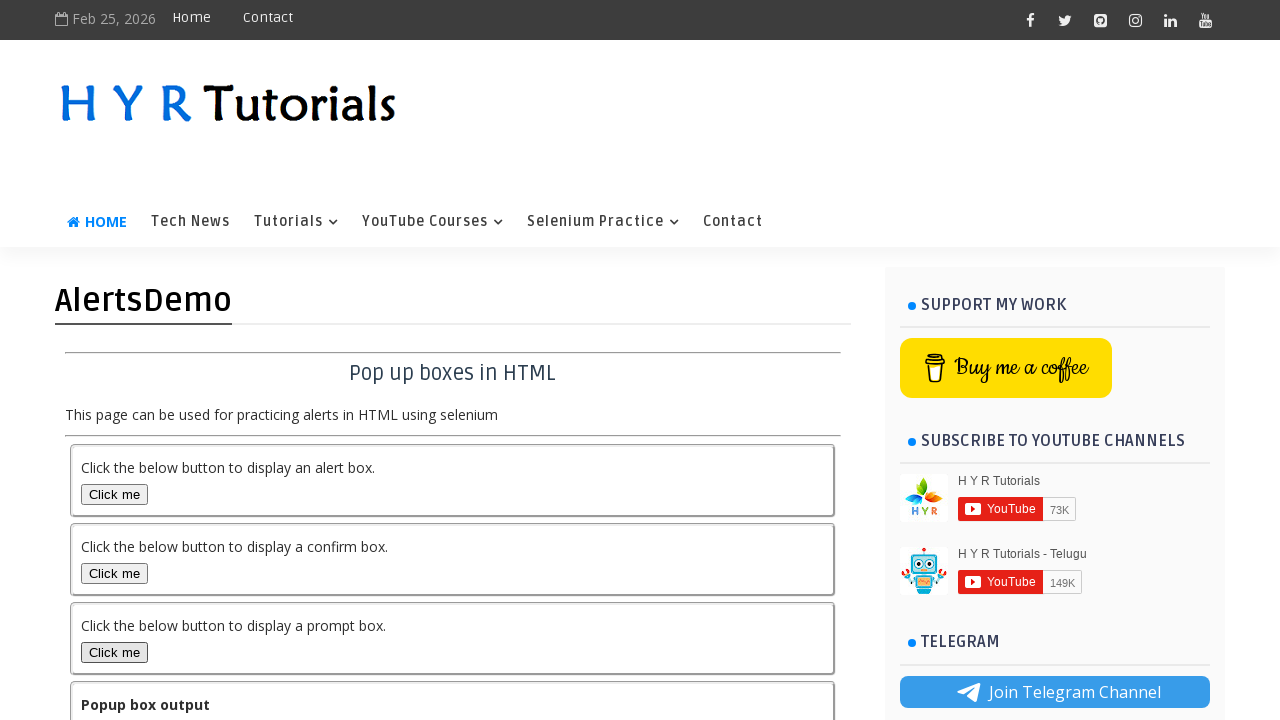